Navigates to Swarthmore College course catalog, clicks on the first department link, and waits for the course listing elements to load.

Starting URL: https://catalog.swarthmore.edu/content.php?catoid=7&navoid=194

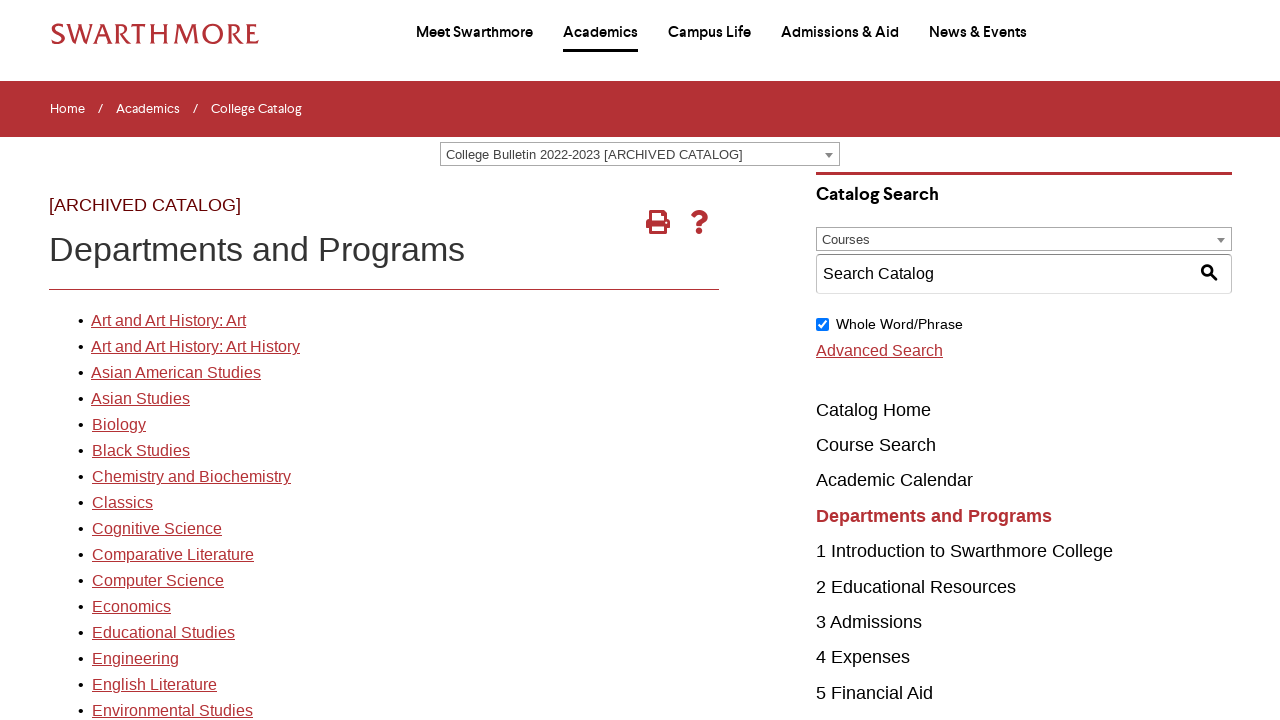

Navigated to Swarthmore College course catalog
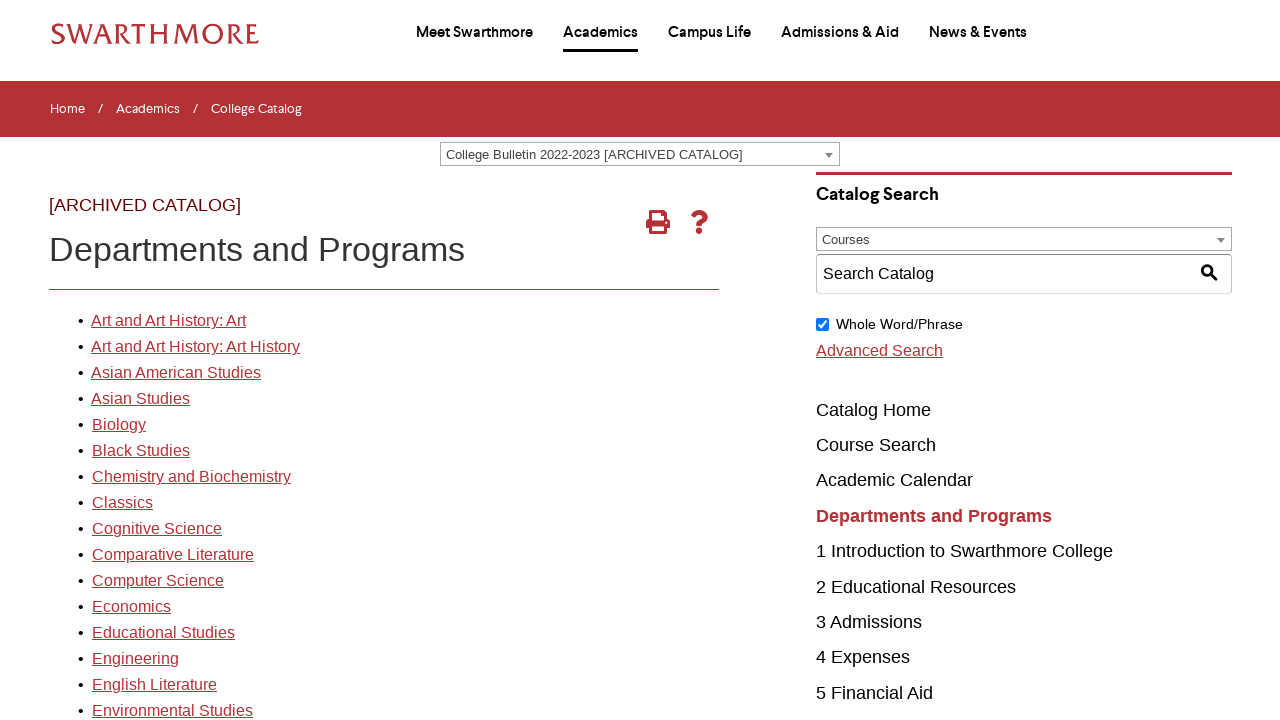

Clicked on the first department link at (168, 321) on xpath=//*[@id='gateway-page']/body/table/tbody/tr[3]/td[1]/table/tbody/tr[2]/td[
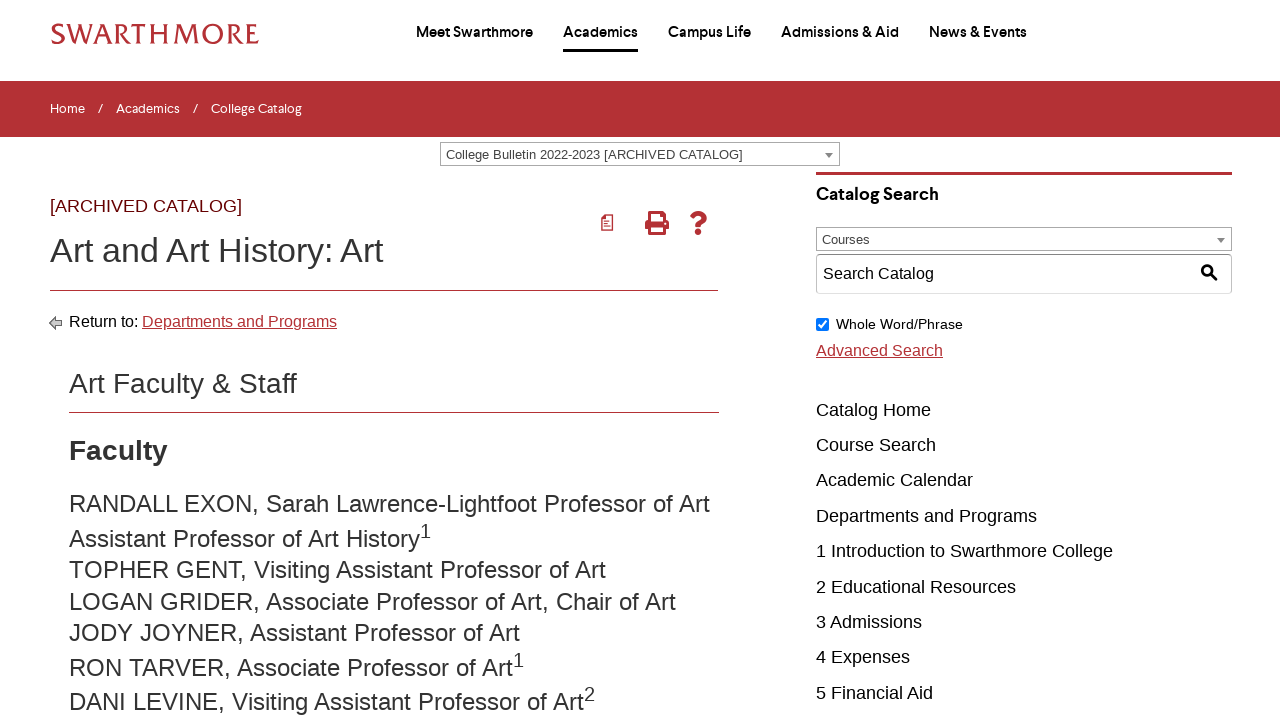

Course listing elements loaded
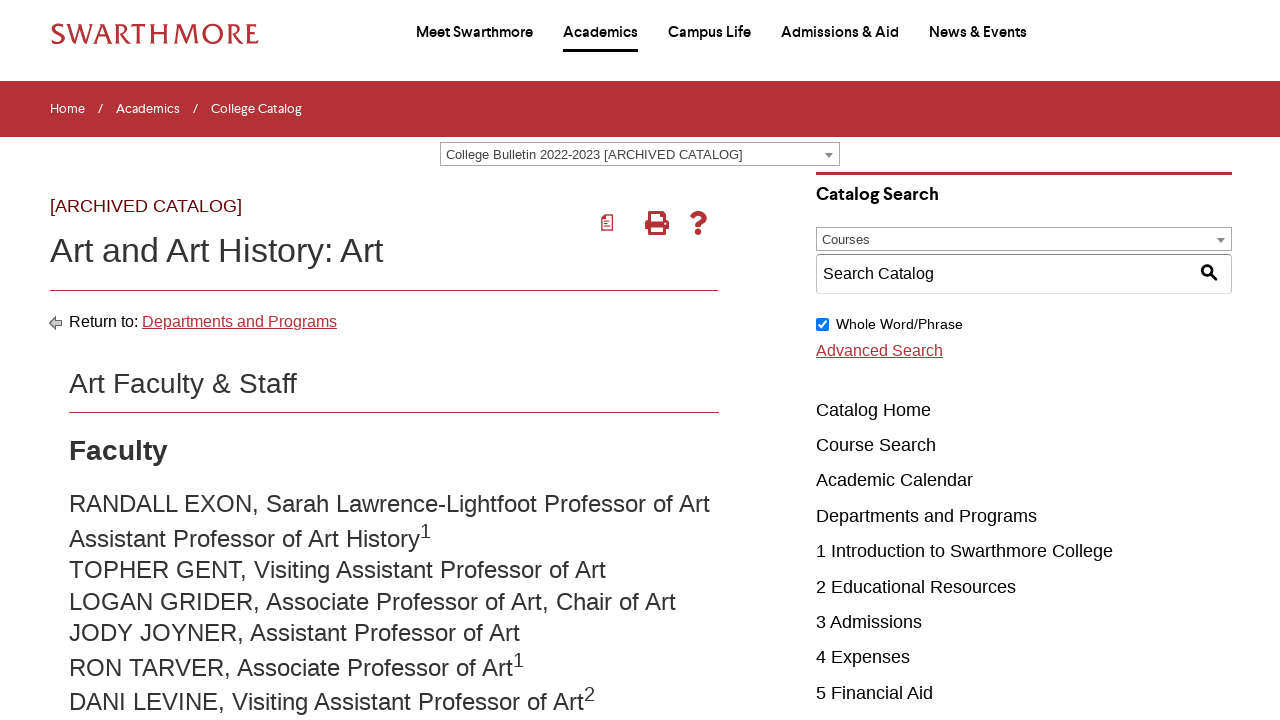

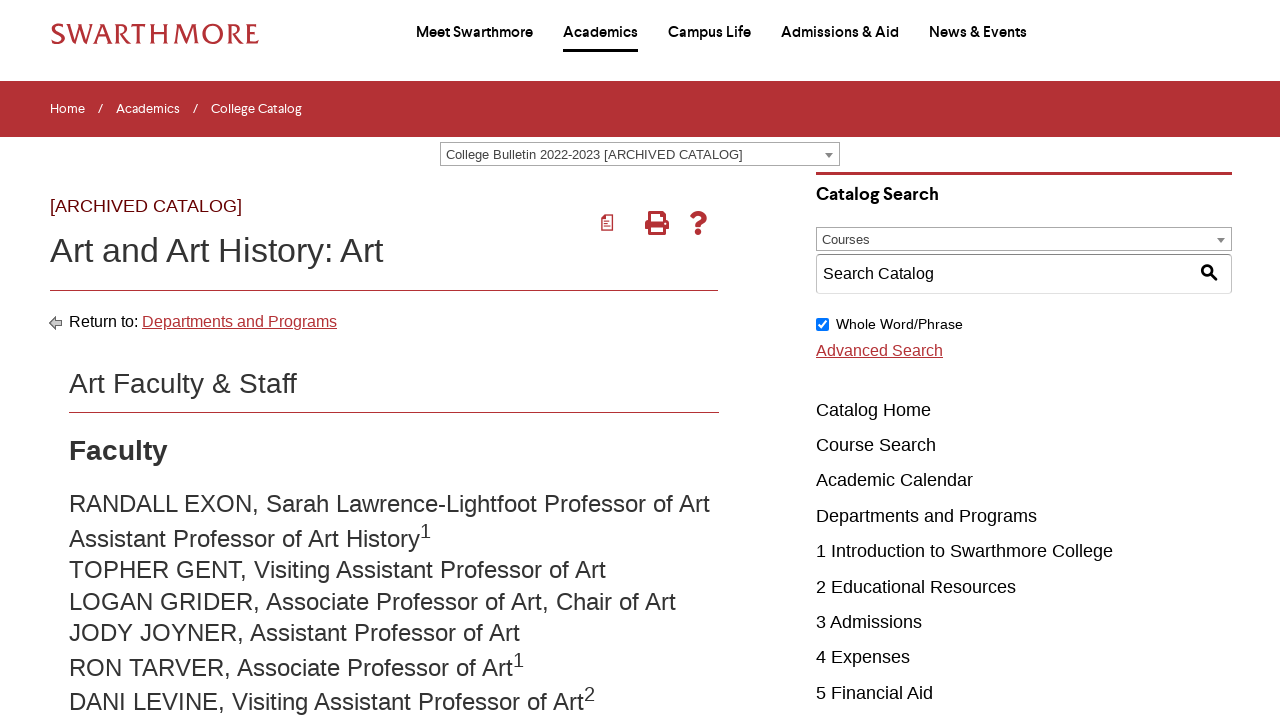